Tests calculator functionality by locating and clicking number buttons using relative positioning, then displays the result

Starting URL: https://www.calculator.net/

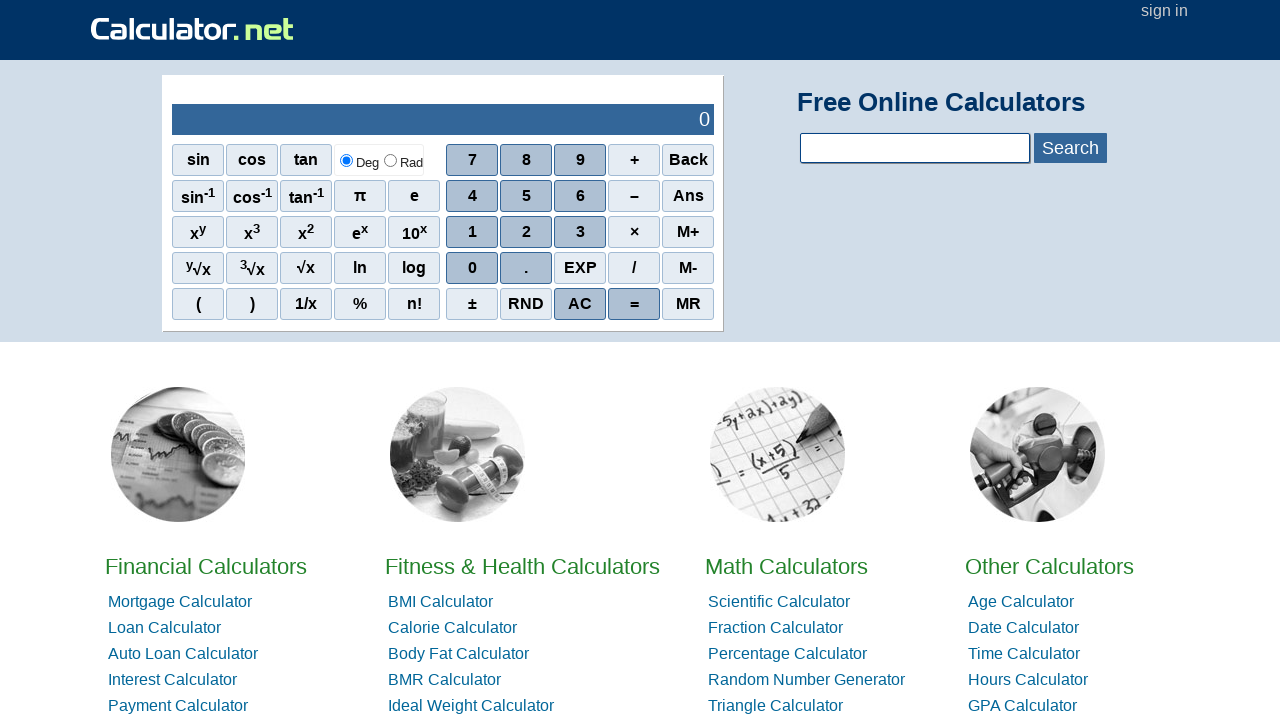

Located button '1' using xpath
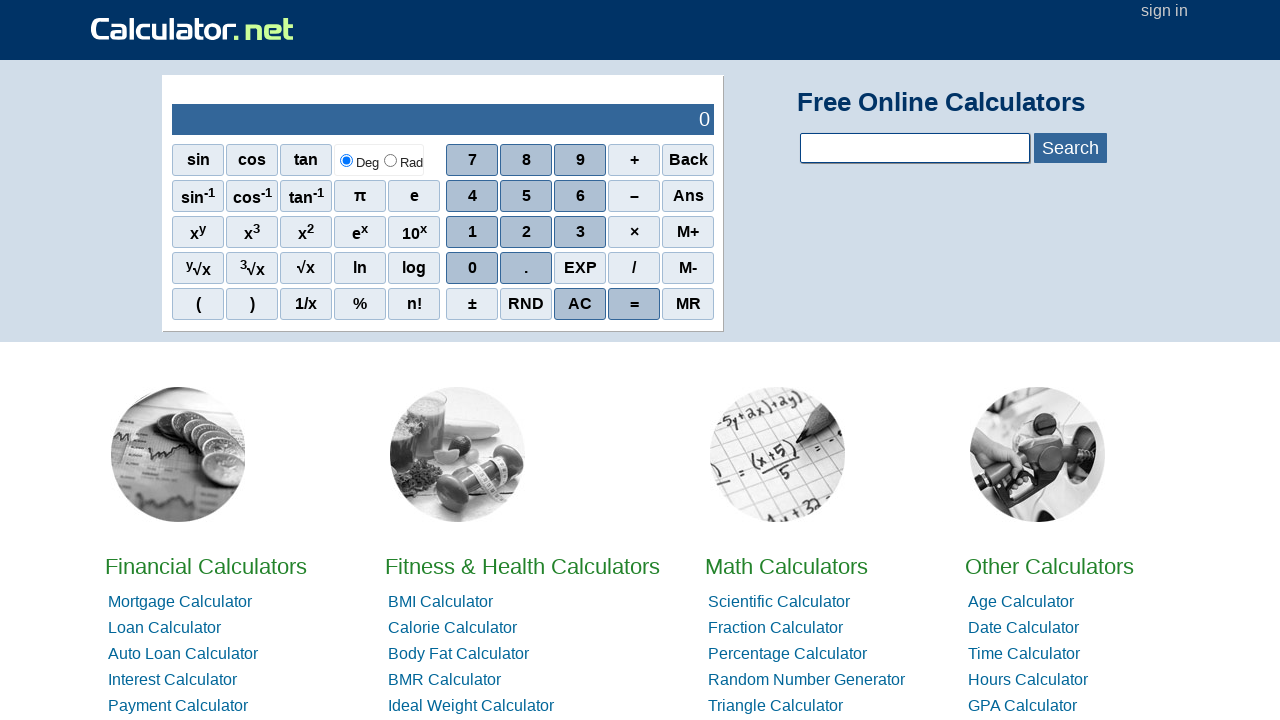

Located button '0' using xpath
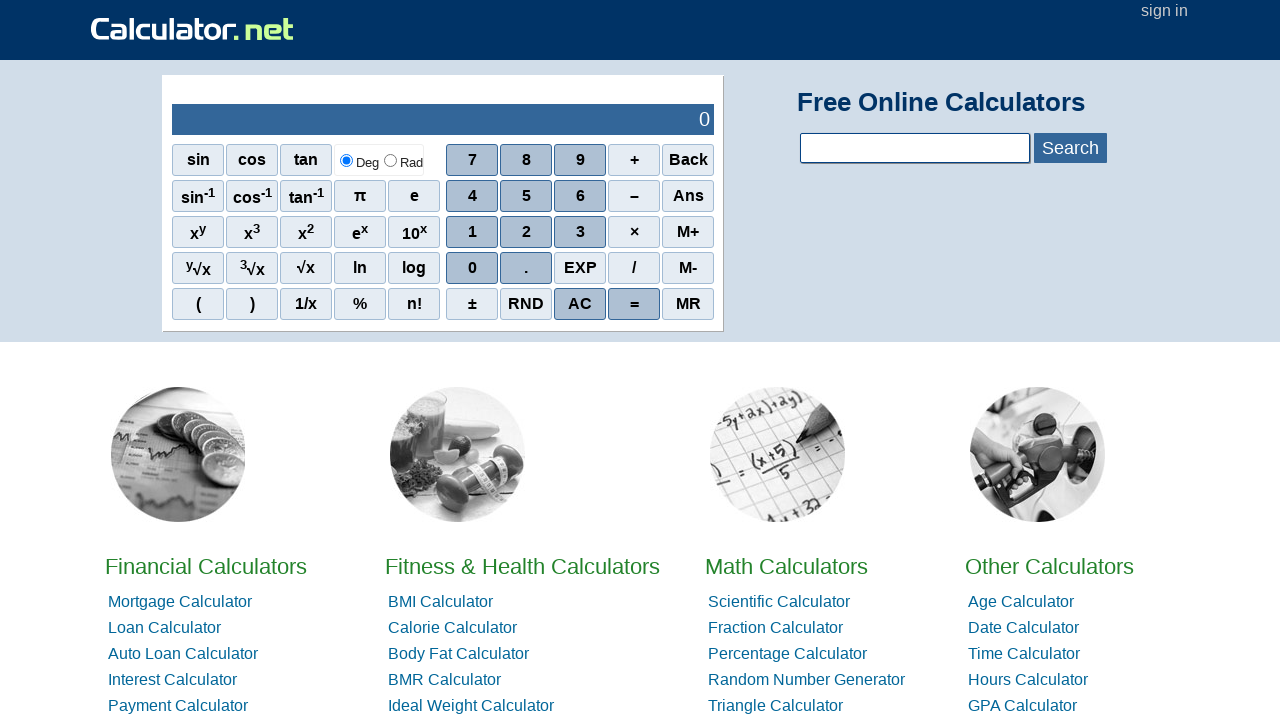

Located button '2' using xpath
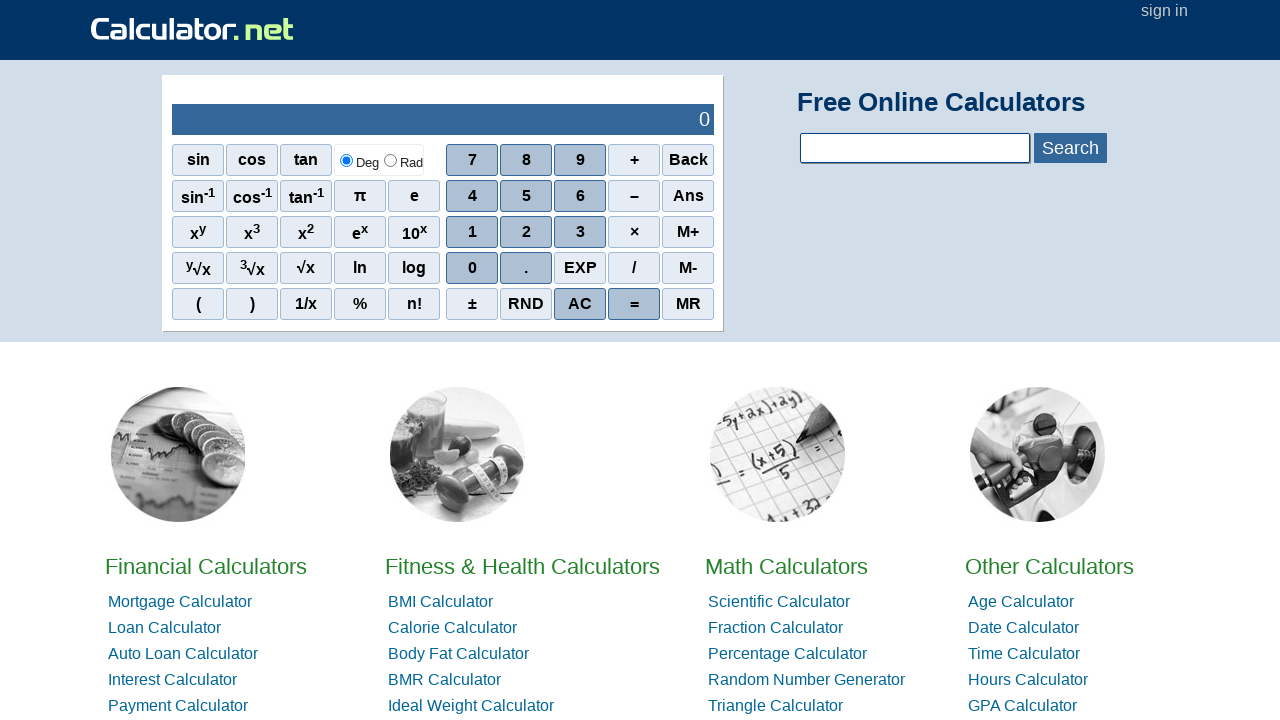

Located button '3' using xpath
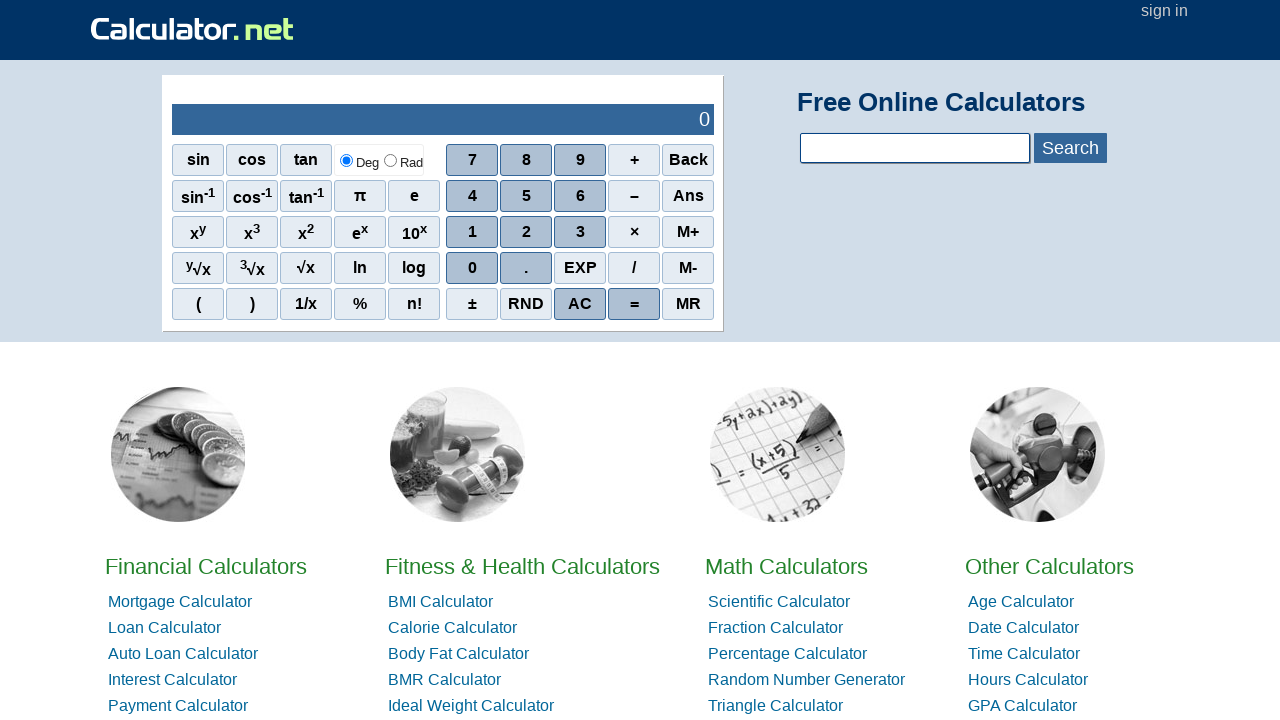

Located button '4' using xpath
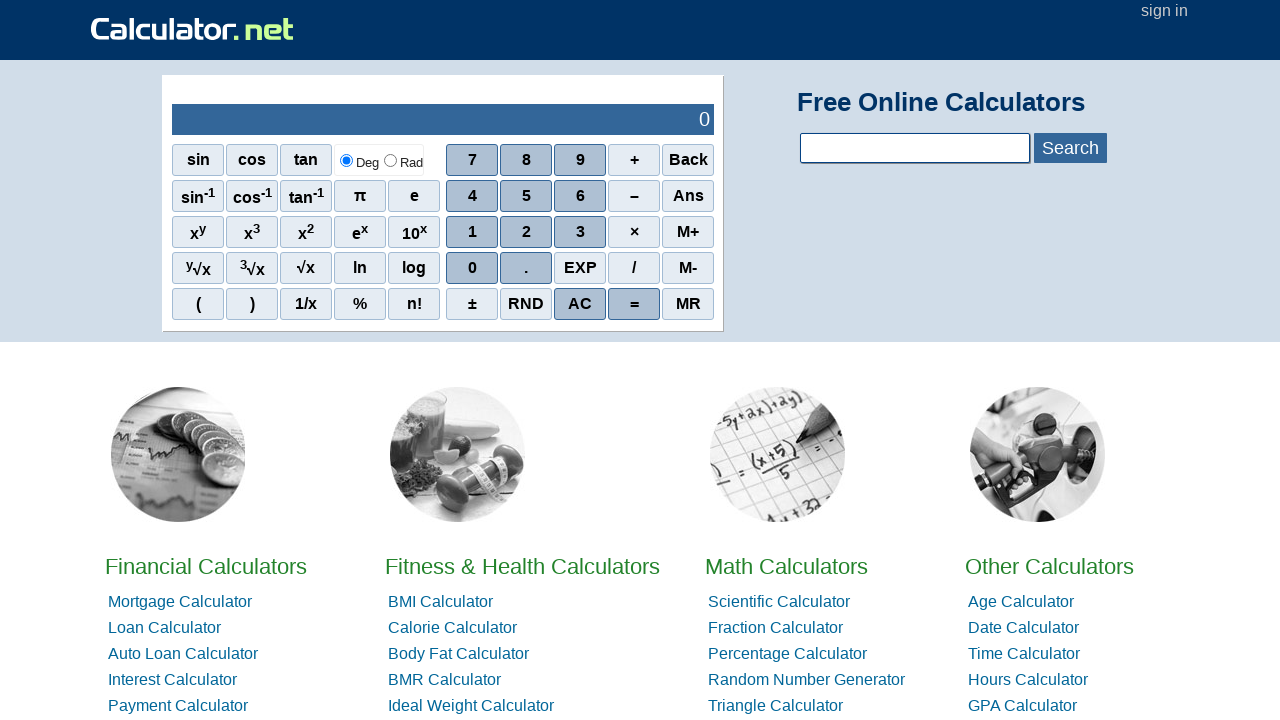

Located button '5' using xpath
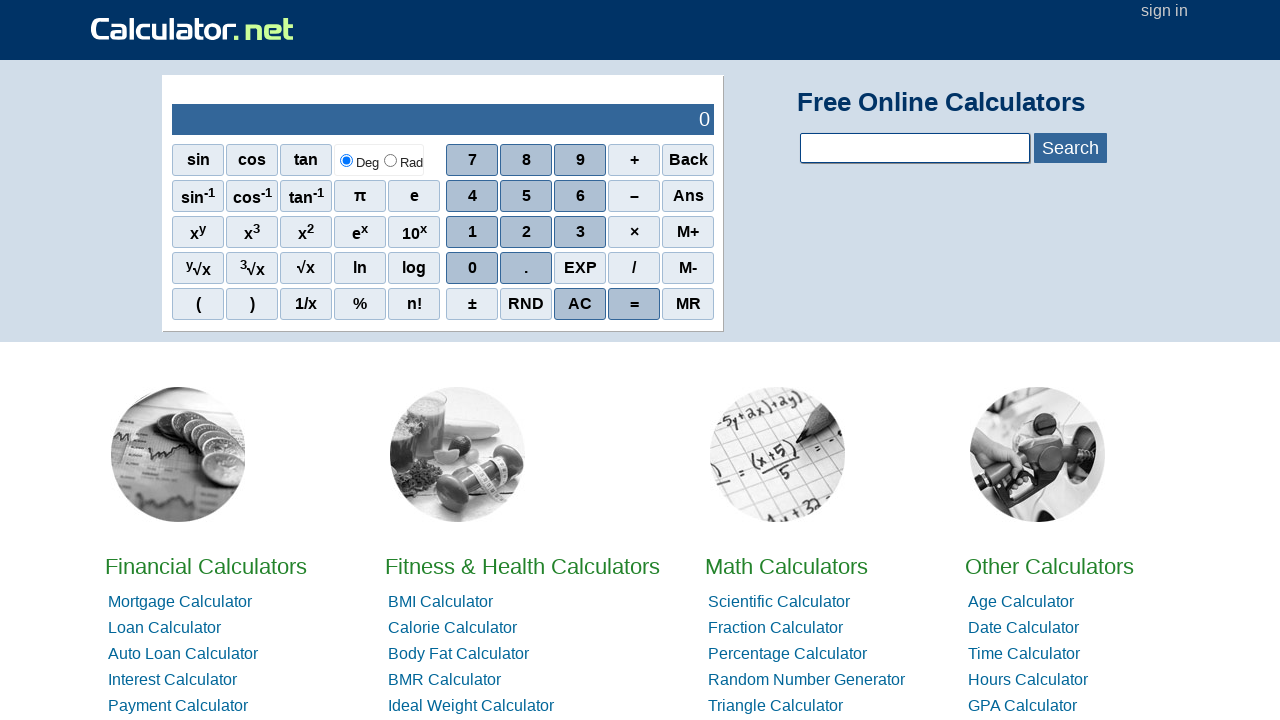

Located button '6' using xpath
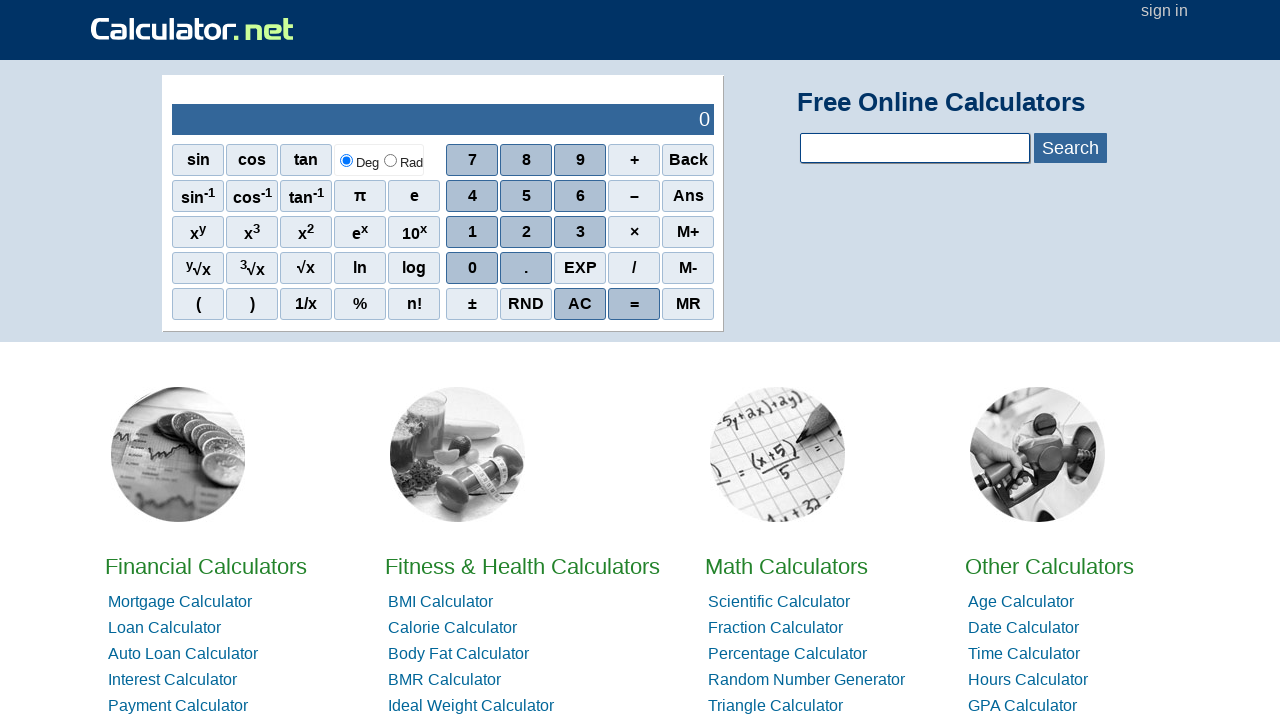

Located button '7' using xpath
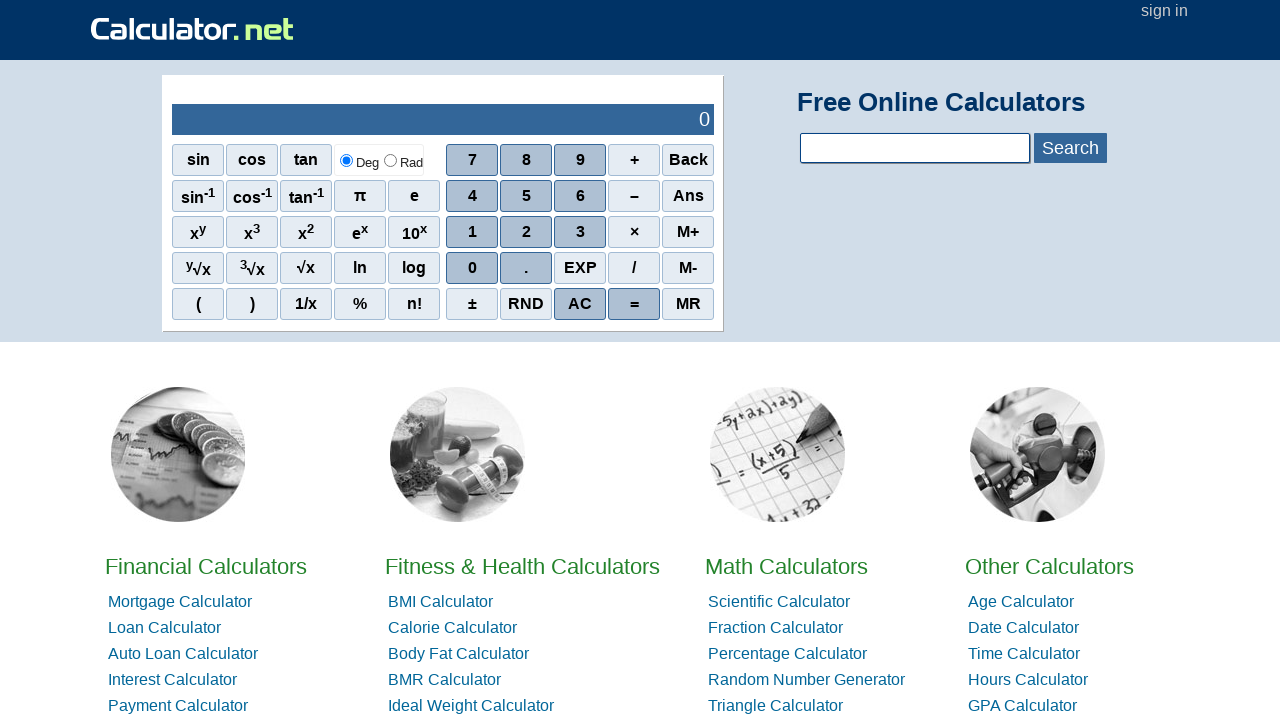

Located button '8' using xpath
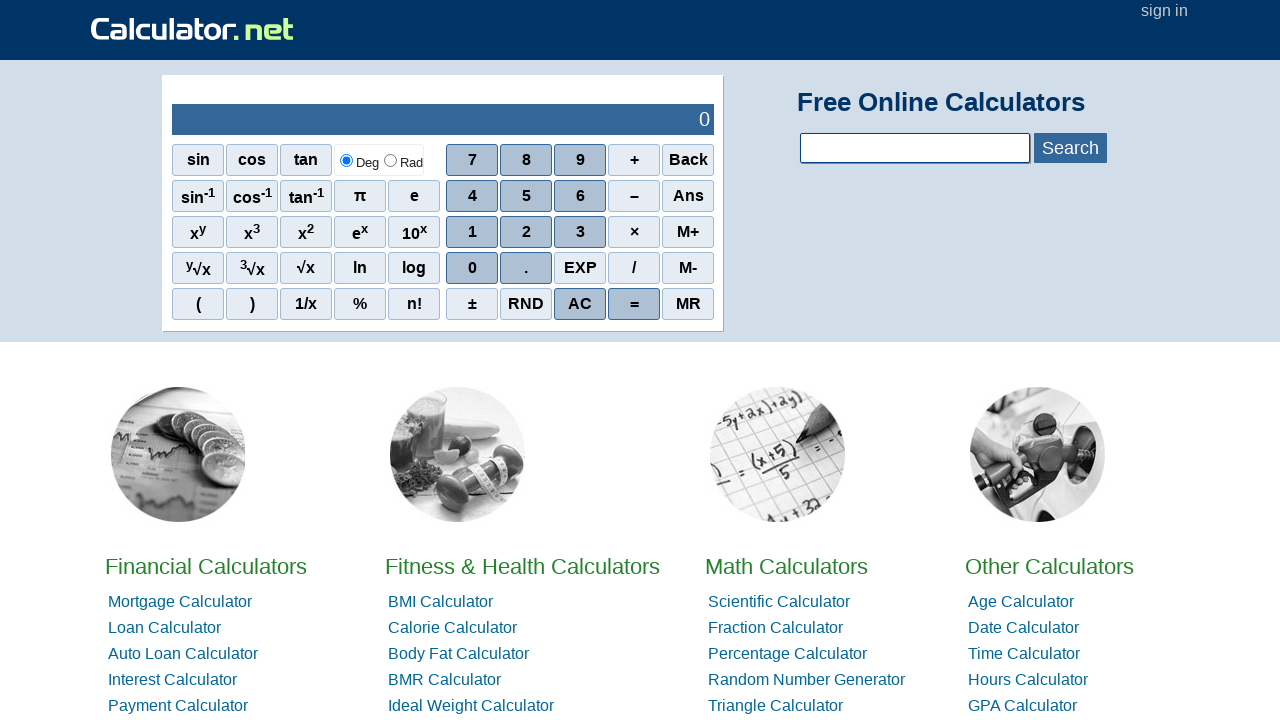

Located button '9' using xpath
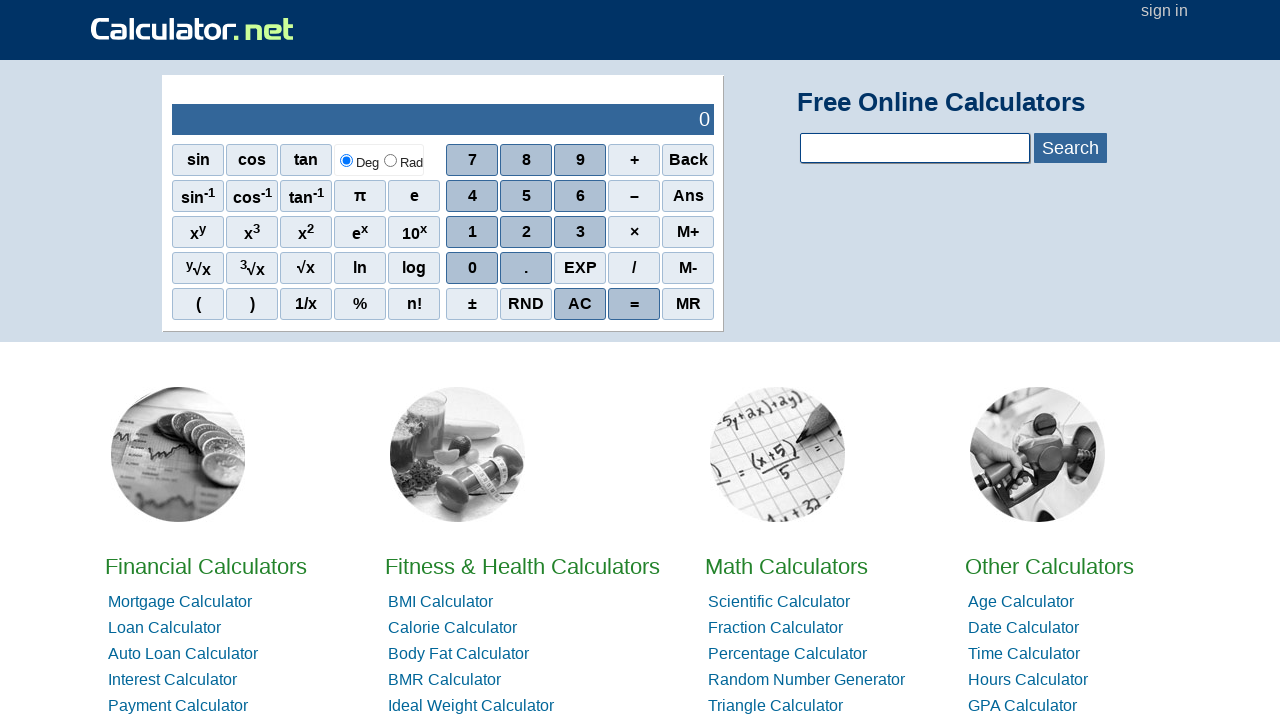

Located result display area with id 'sciOutPut'
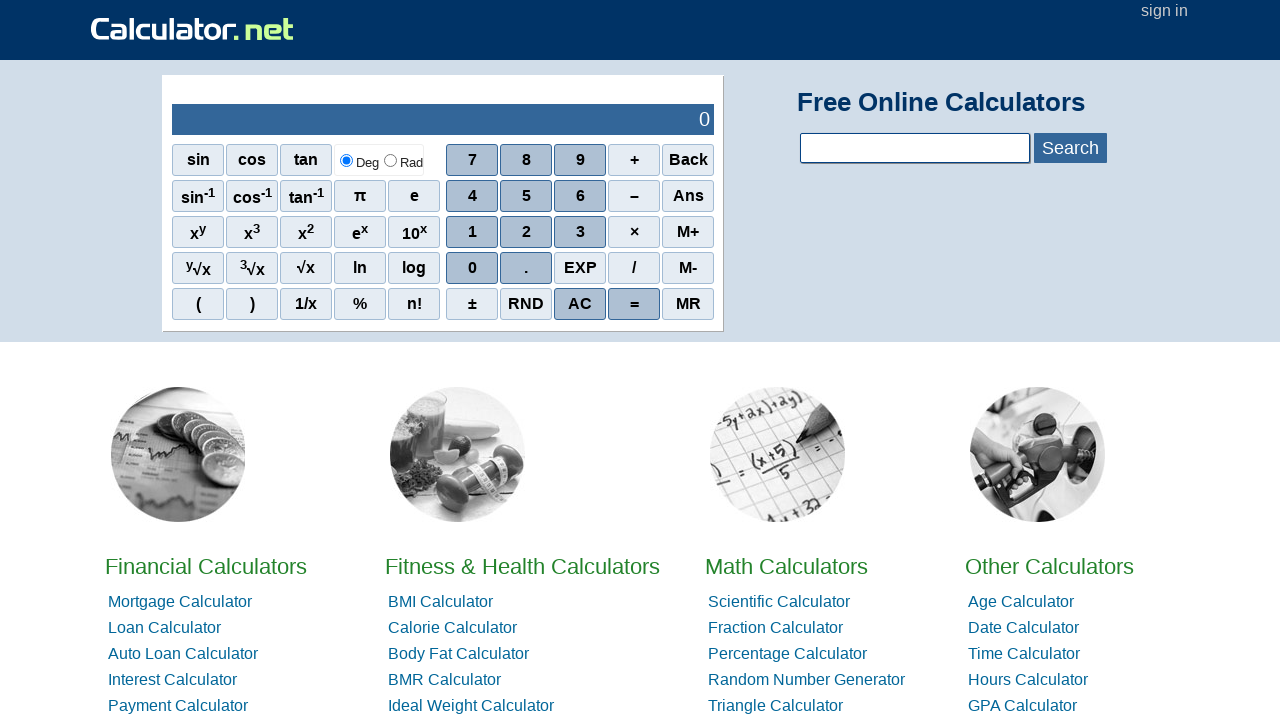

Clicked button '1' at (472, 232) on xpath=//span[.='1'] >> nth=0
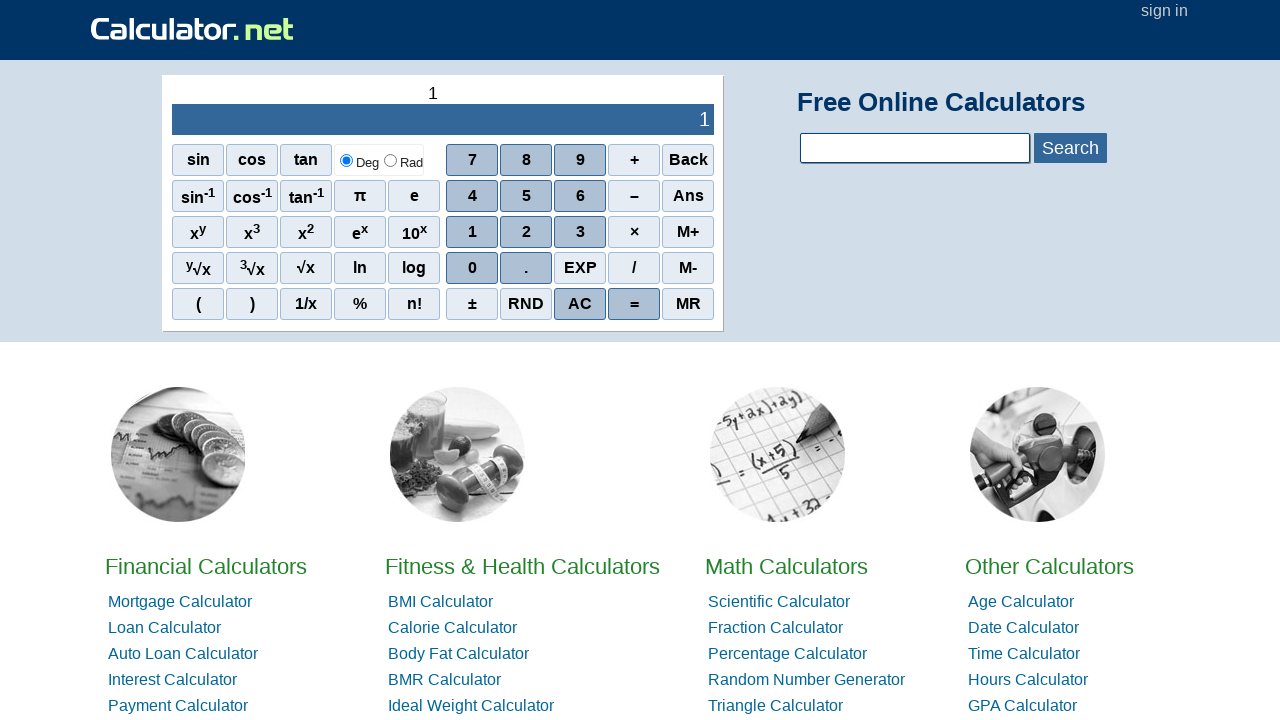

Waited 1000ms after clicking '1'
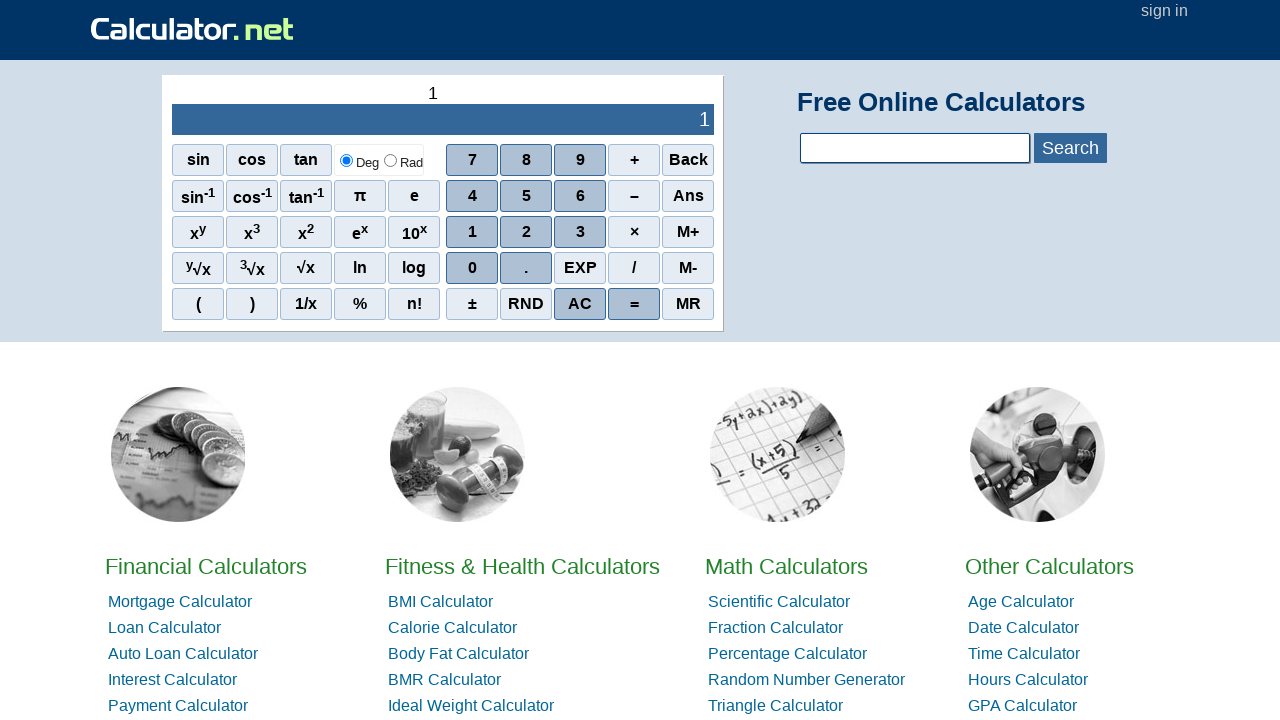

Clicked button '2' at (526, 232) on xpath=//span[.='2'] >> nth=0
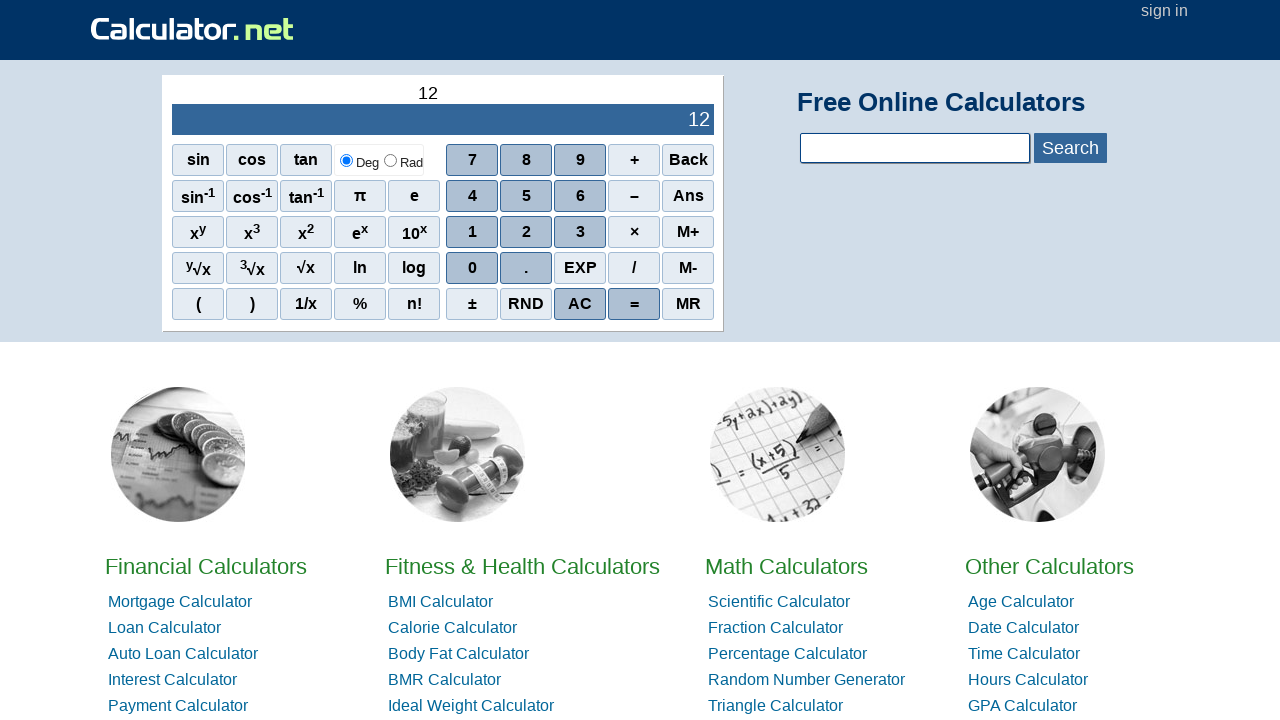

Waited 1000ms after clicking '2'
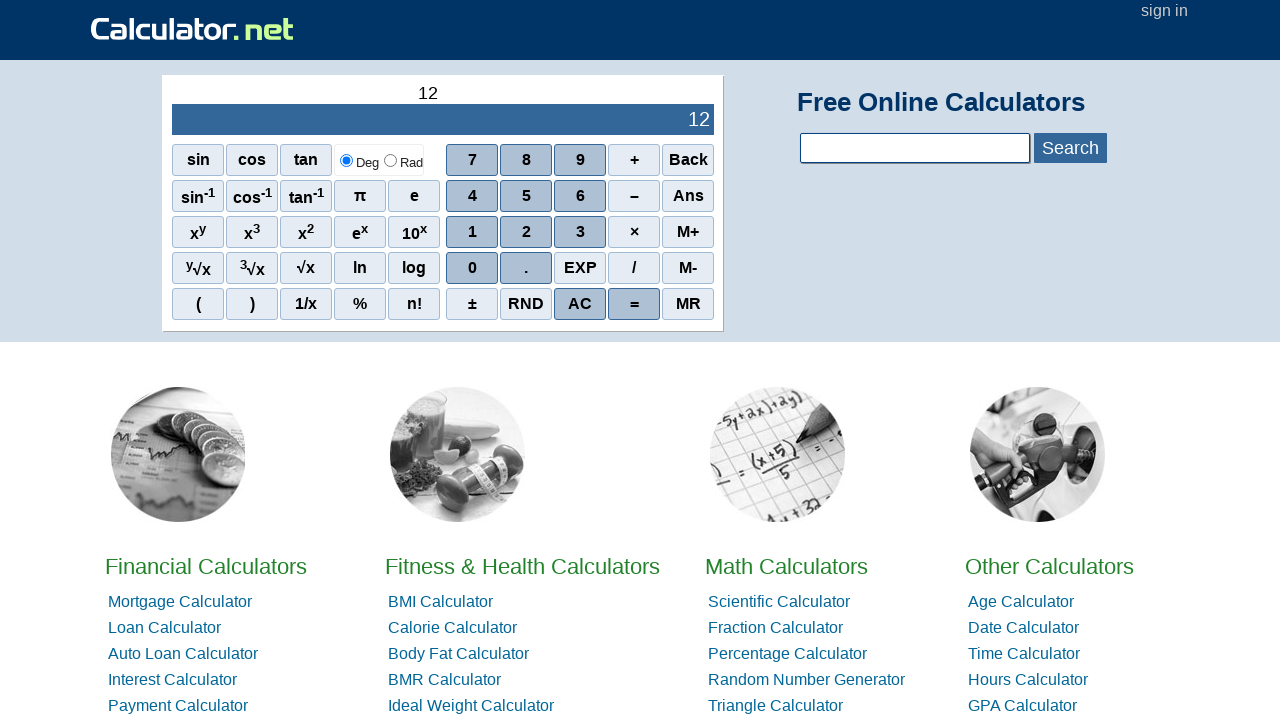

Clicked button '0' at (472, 268) on xpath=//span[.='0'] >> nth=0
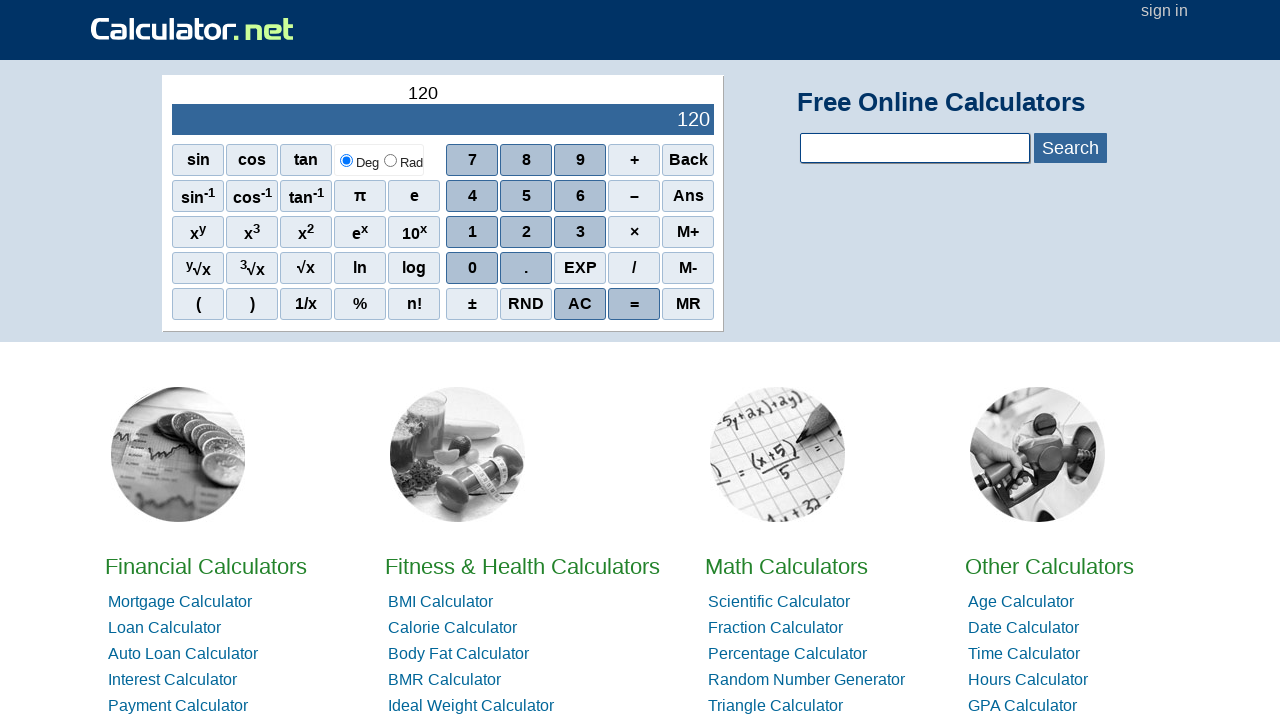

Waited 1000ms after clicking '0'
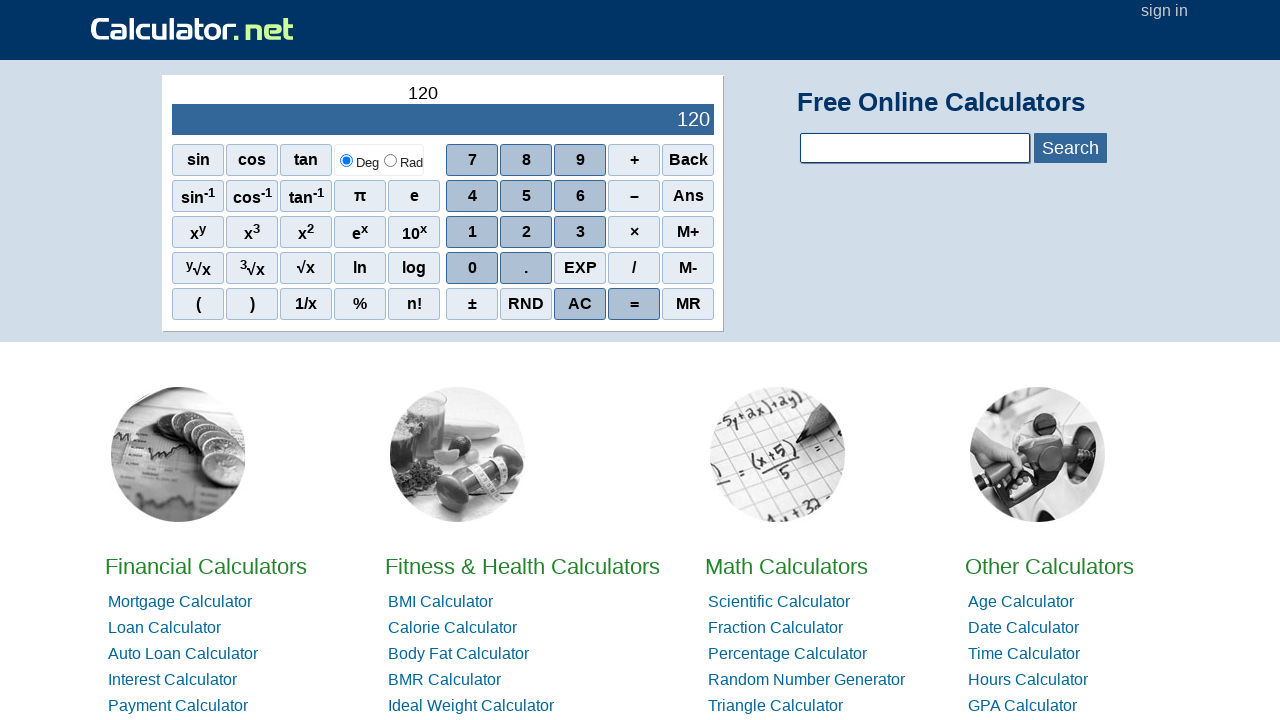

Clicked button '3' at (580, 232) on xpath=//span[.='3'] >> nth=0
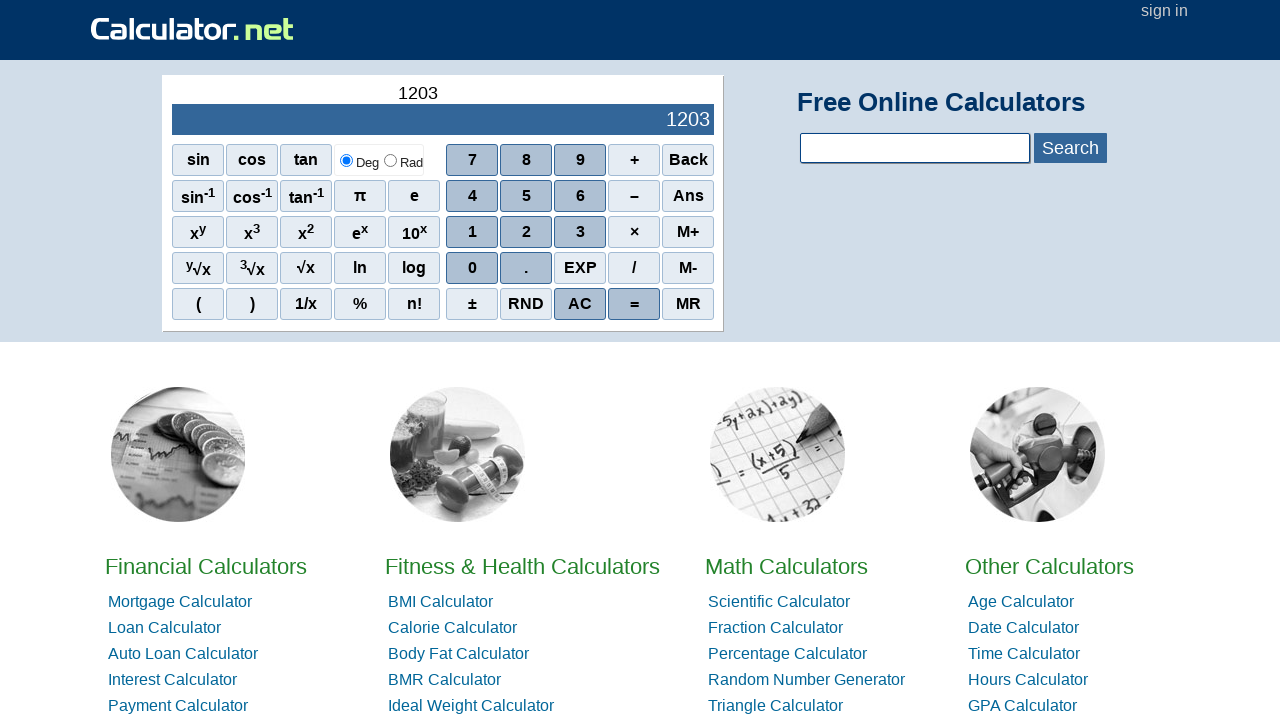

Waited 1000ms after clicking '3'
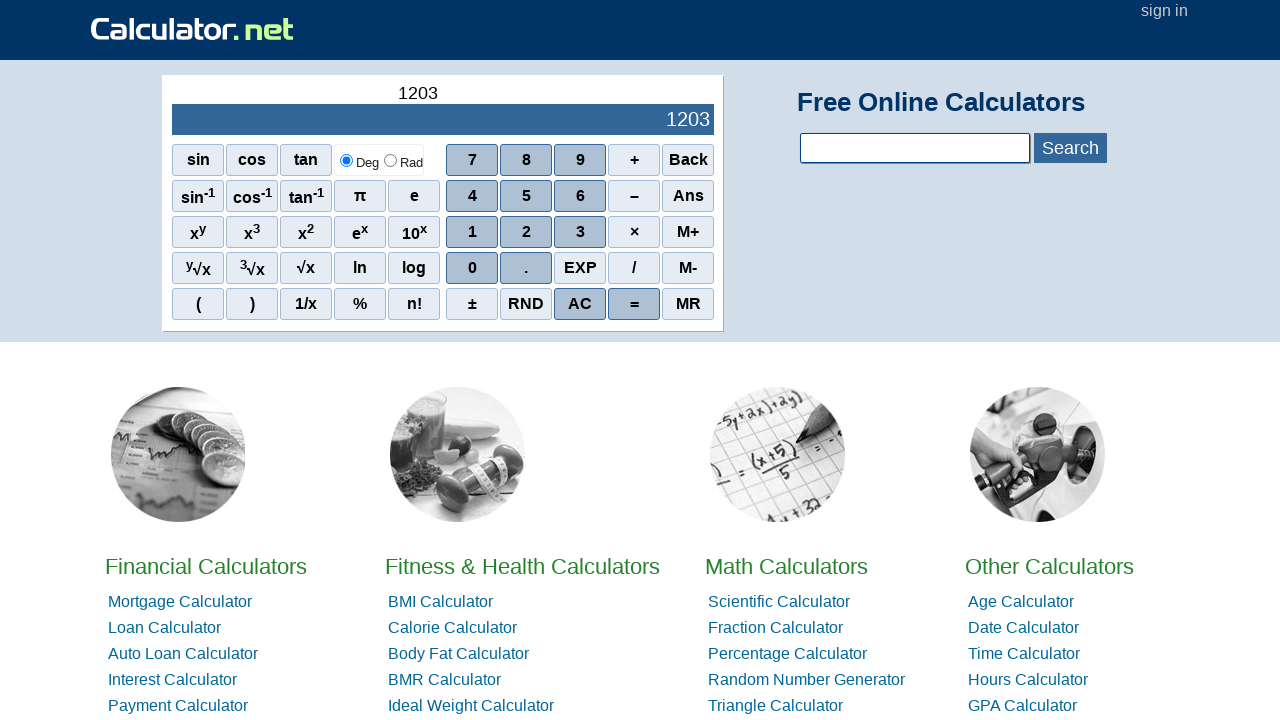

Clicked button '4' at (472, 196) on xpath=//span[.='4'] >> nth=0
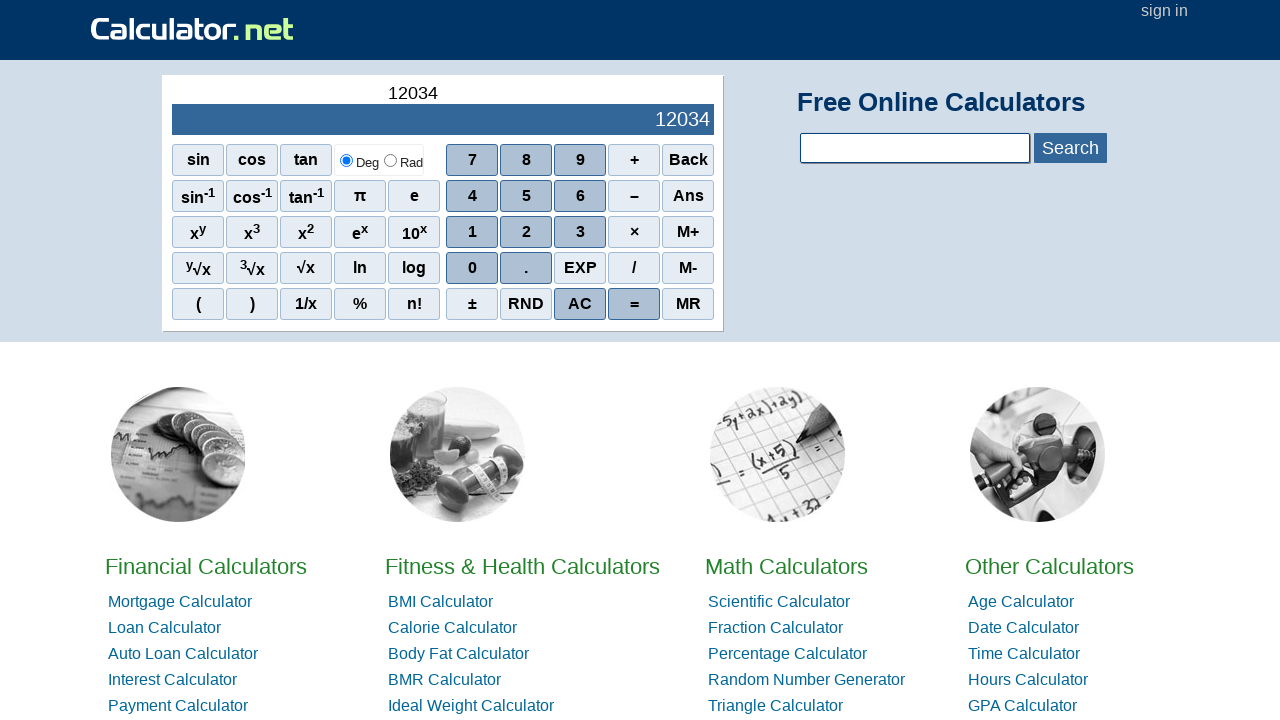

Waited 1000ms after clicking '4'
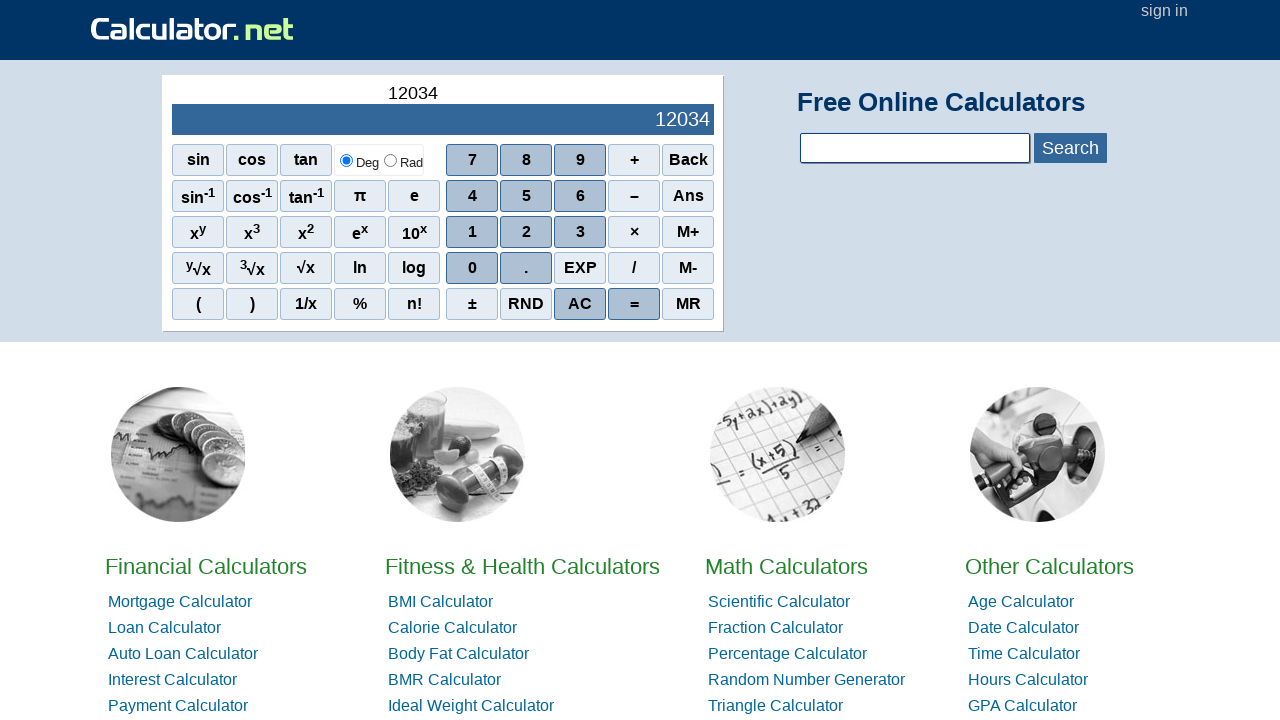

Clicked button '5' at (526, 196) on xpath=//span[.='5'] >> nth=0
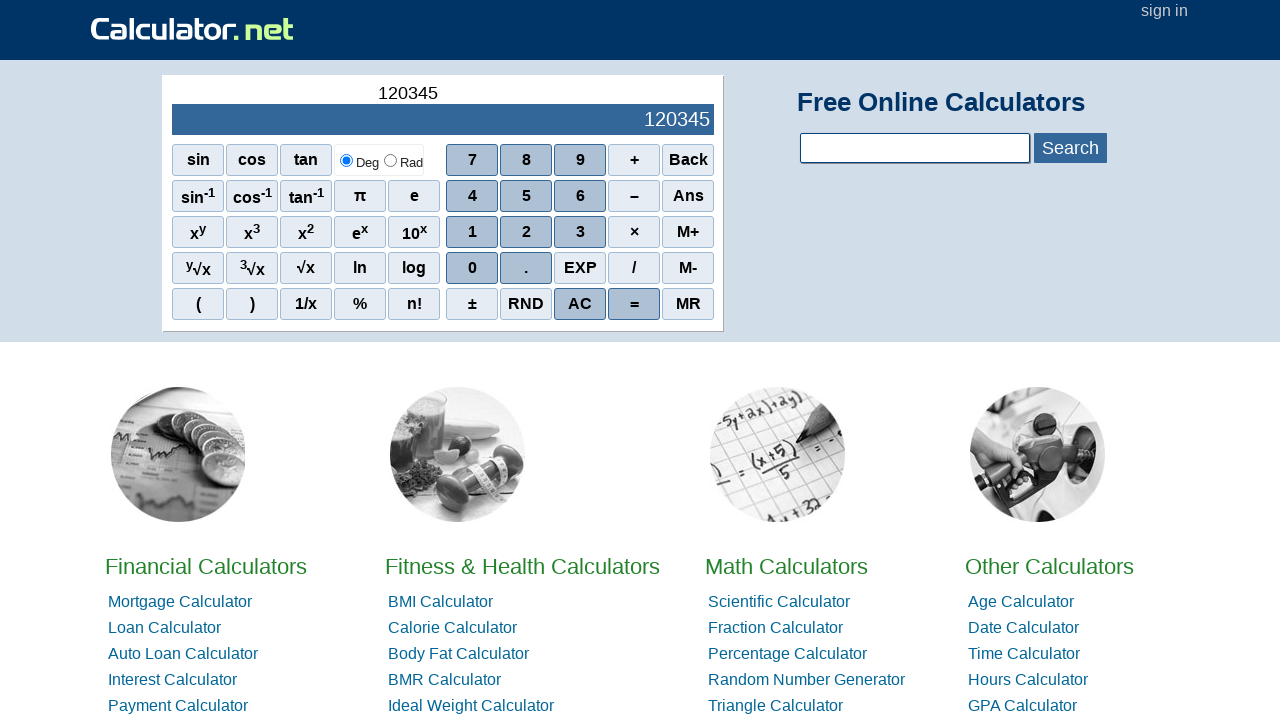

Waited 1000ms after clicking '5'
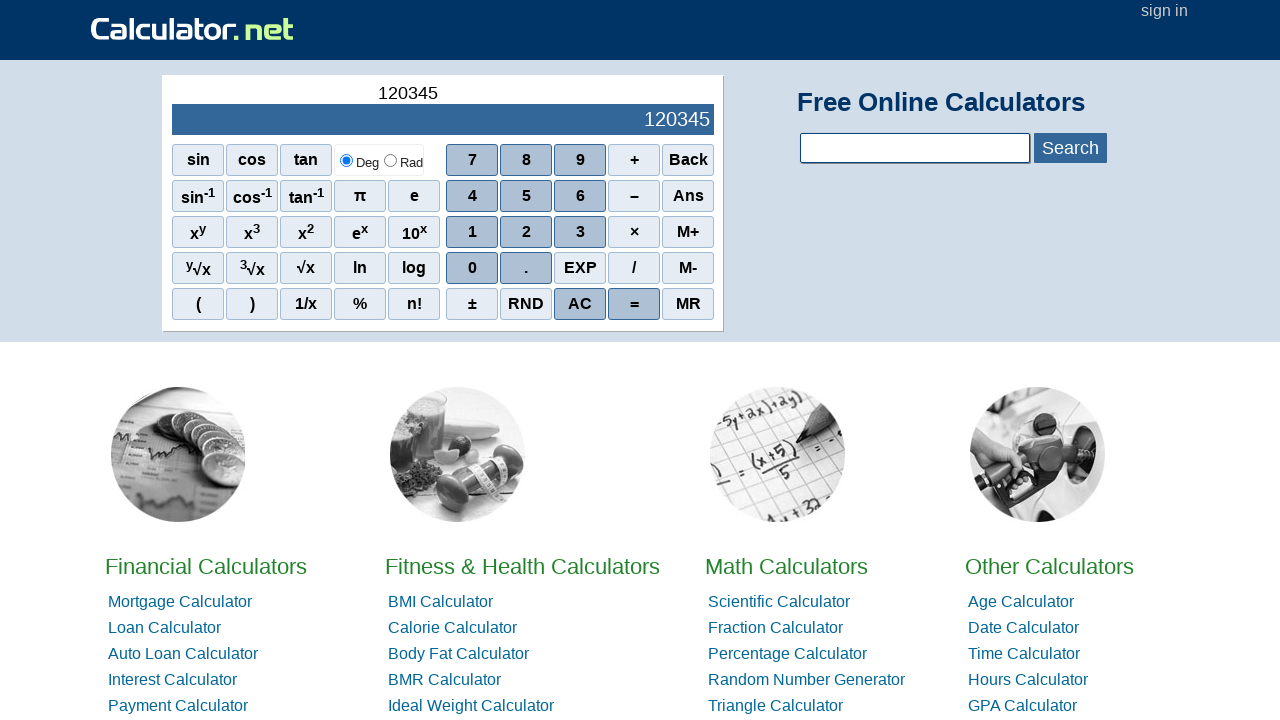

Clicked button '6' at (580, 196) on xpath=//span[.='6'] >> nth=0
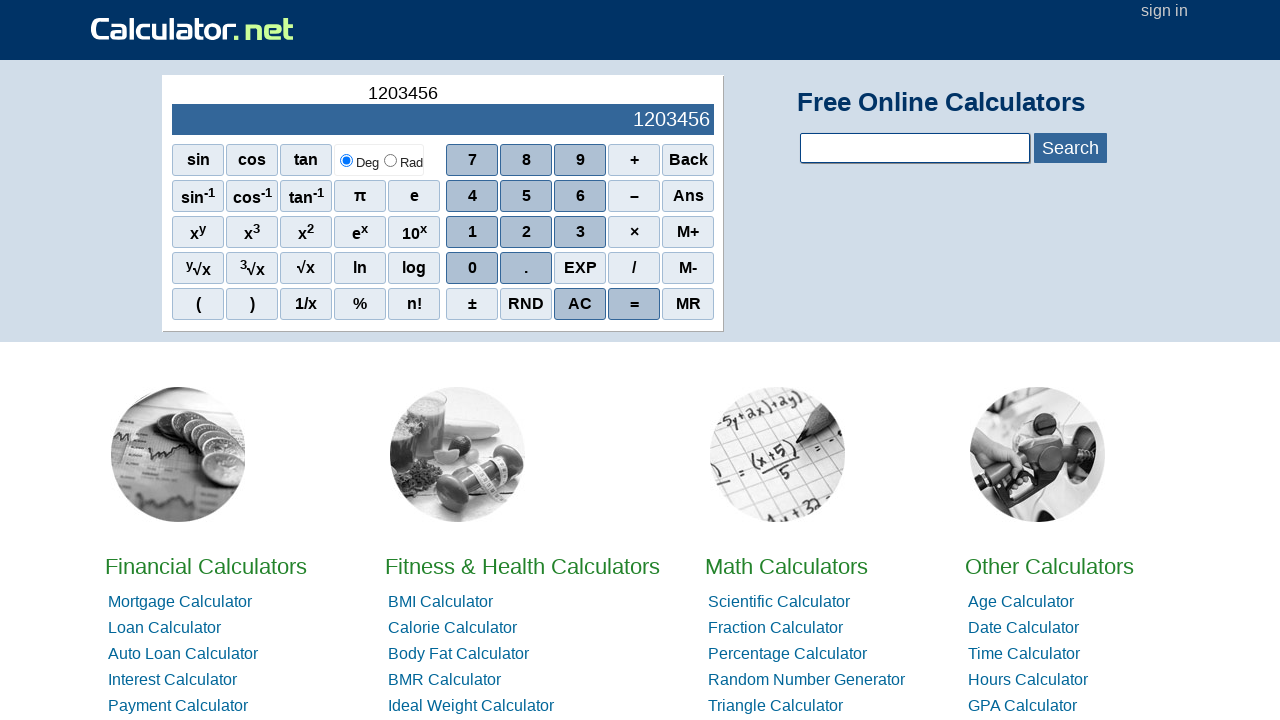

Waited 1000ms after clicking '6'
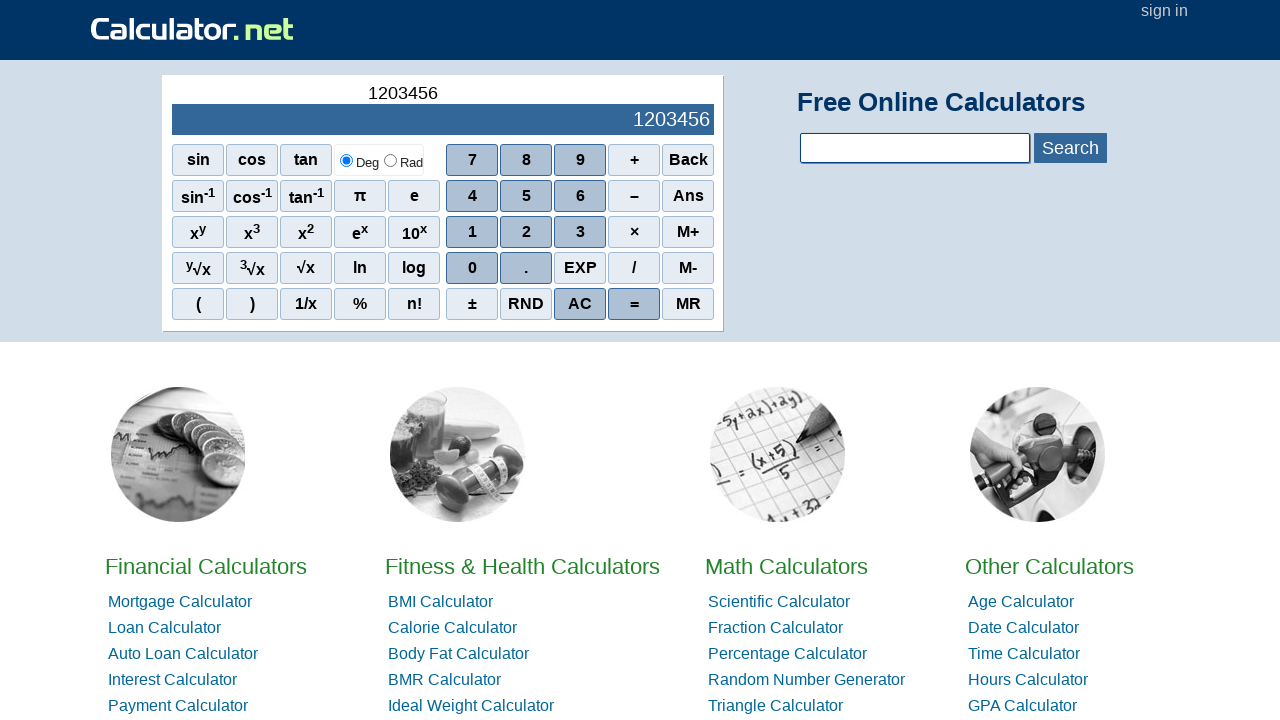

Clicked button '7' at (472, 160) on xpath=//span[.='7'] >> nth=0
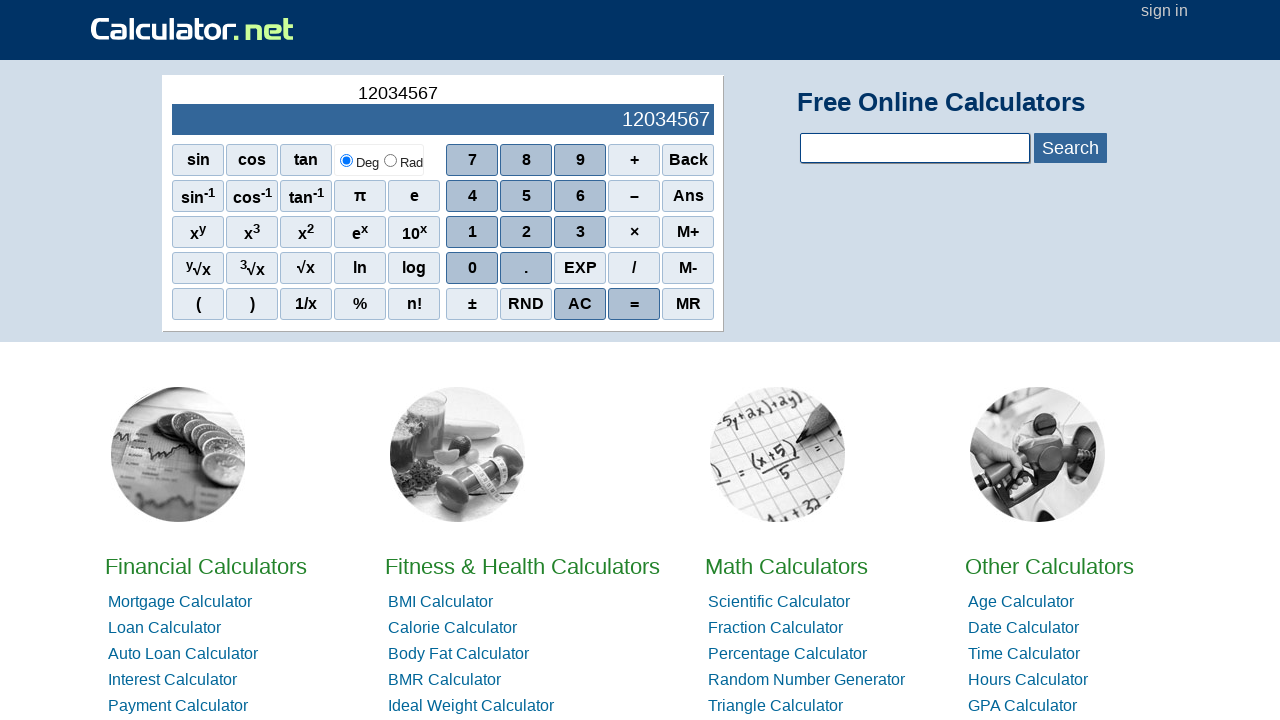

Waited 1000ms after clicking '7'
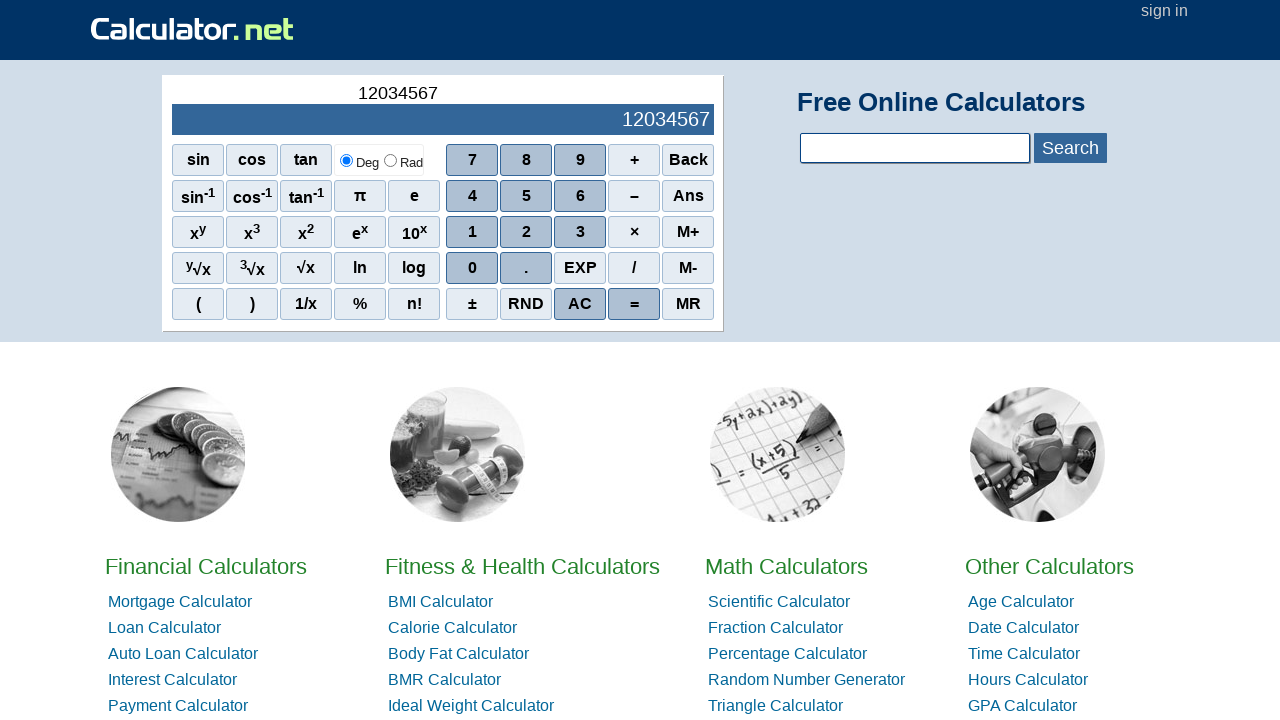

Clicked button '8' at (526, 160) on xpath=//span[.='8'] >> nth=0
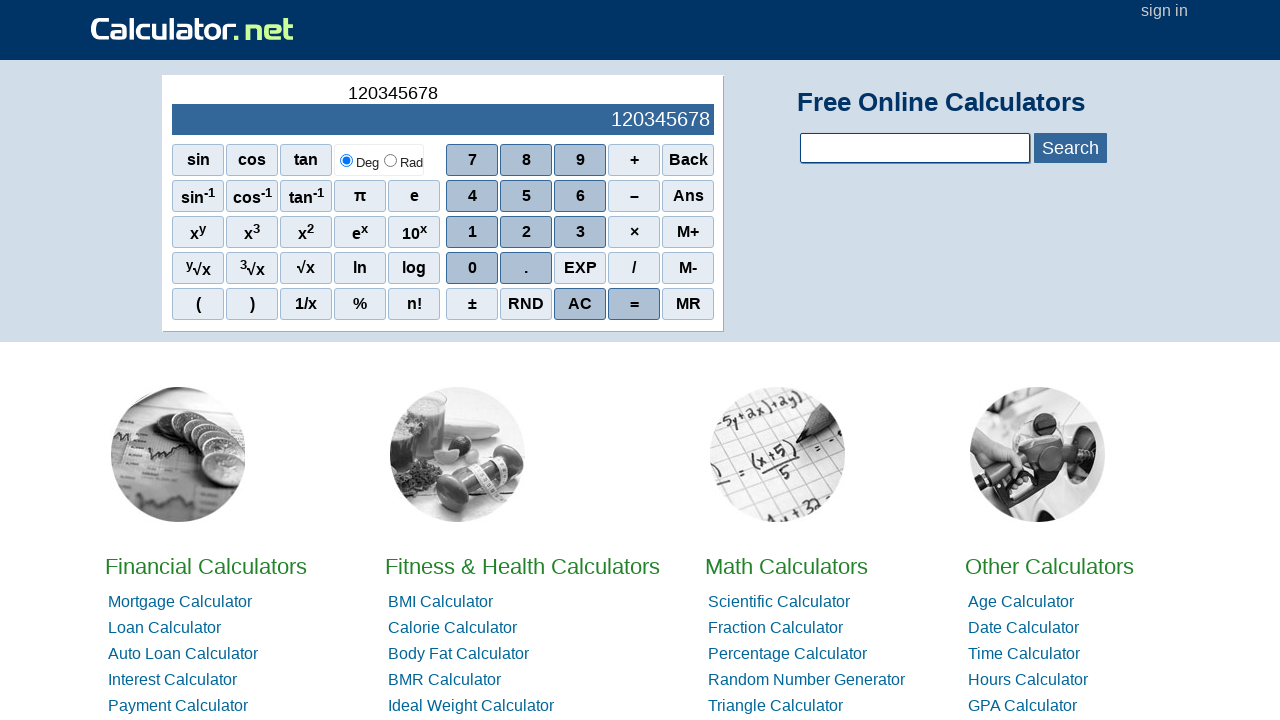

Waited 1000ms after clicking '8'
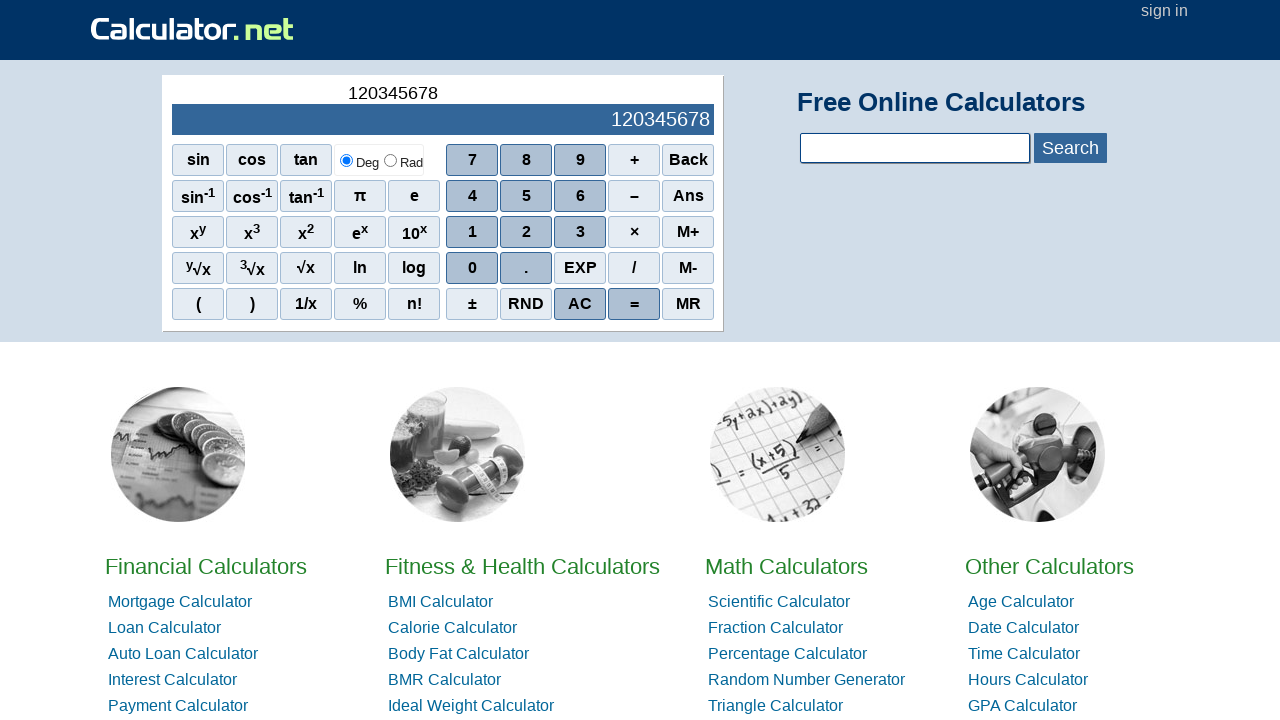

Clicked button '9' at (580, 160) on xpath=//span[.='9'] >> nth=0
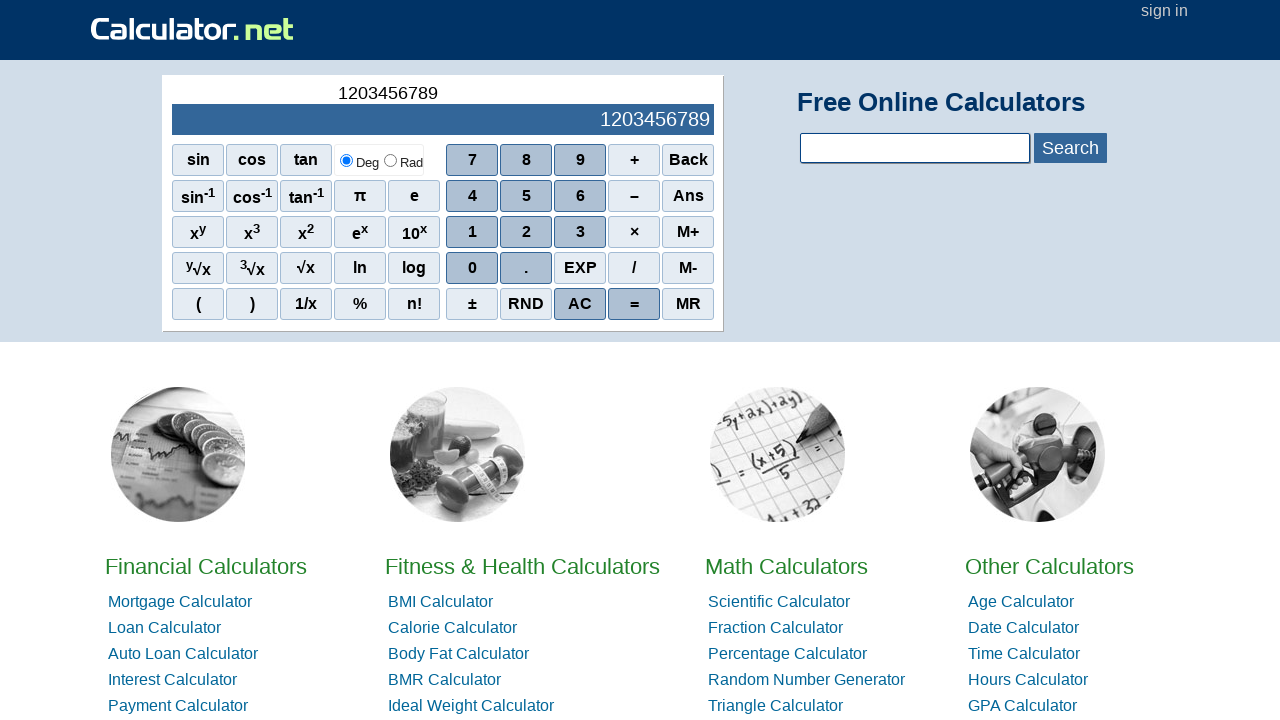

Waited 1000ms after clicking '9'
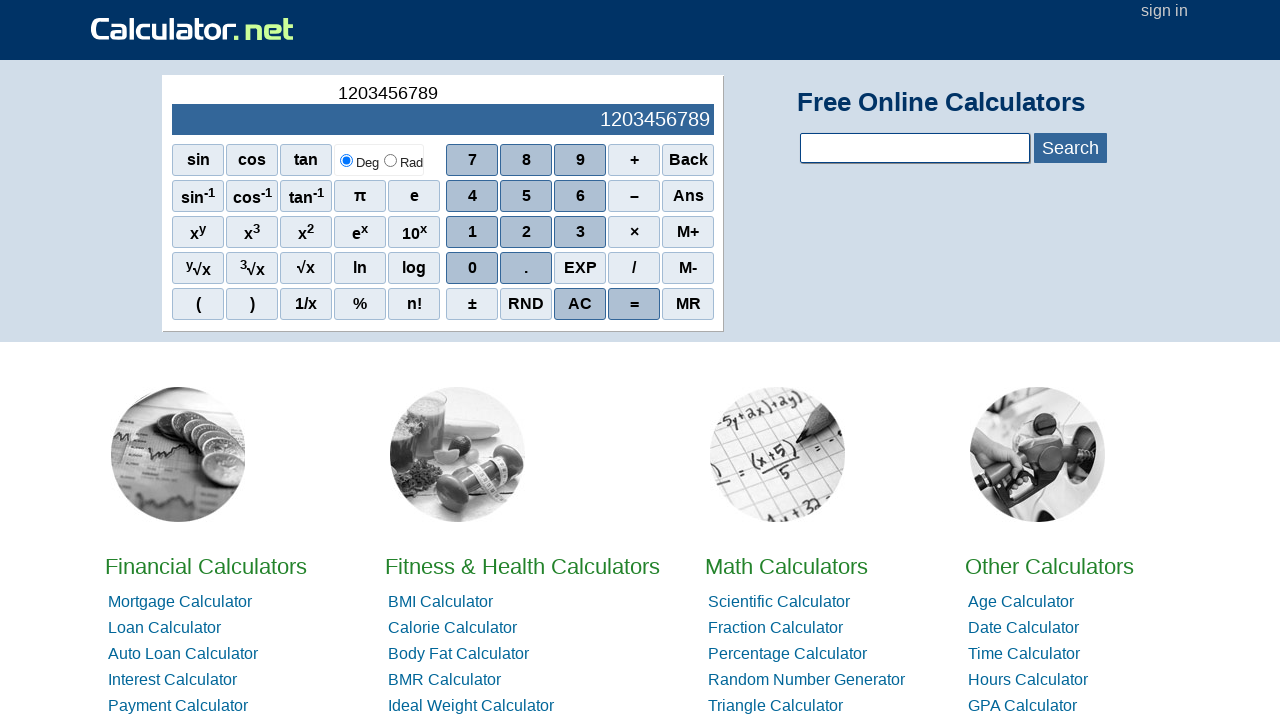

Retrieved result text from display:  1203456789
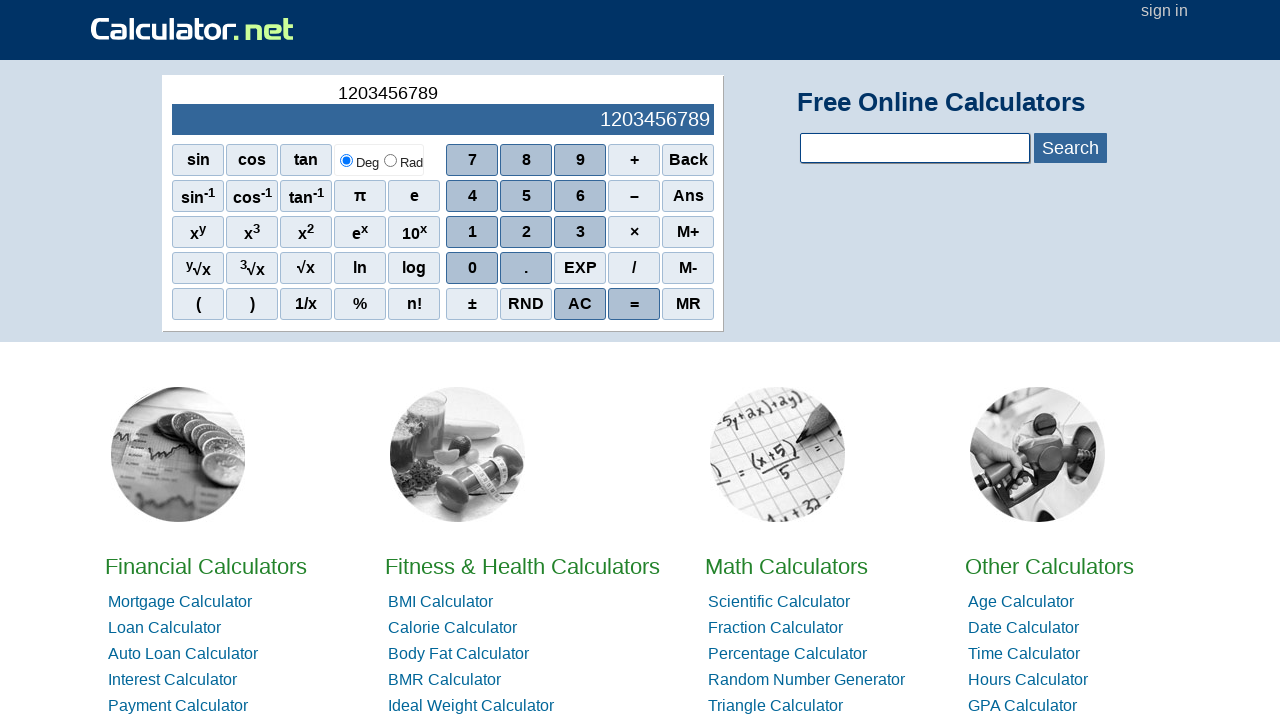

Printed result to console:  1203456789
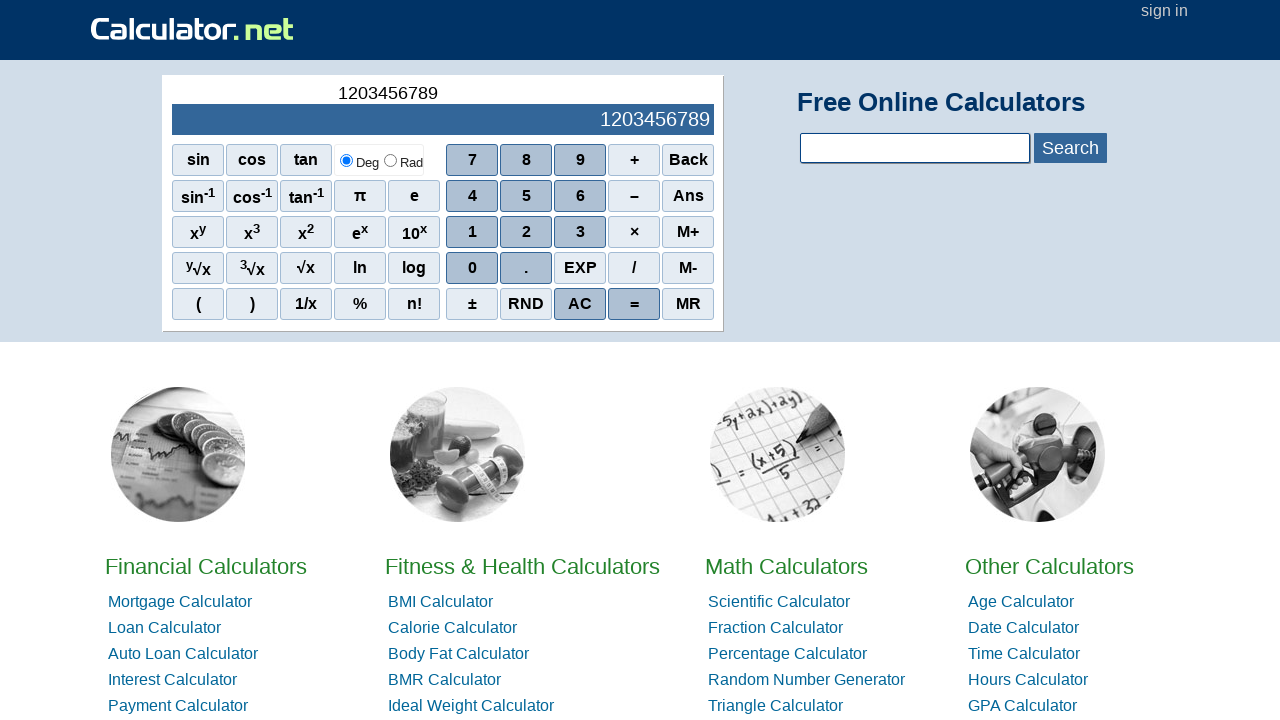

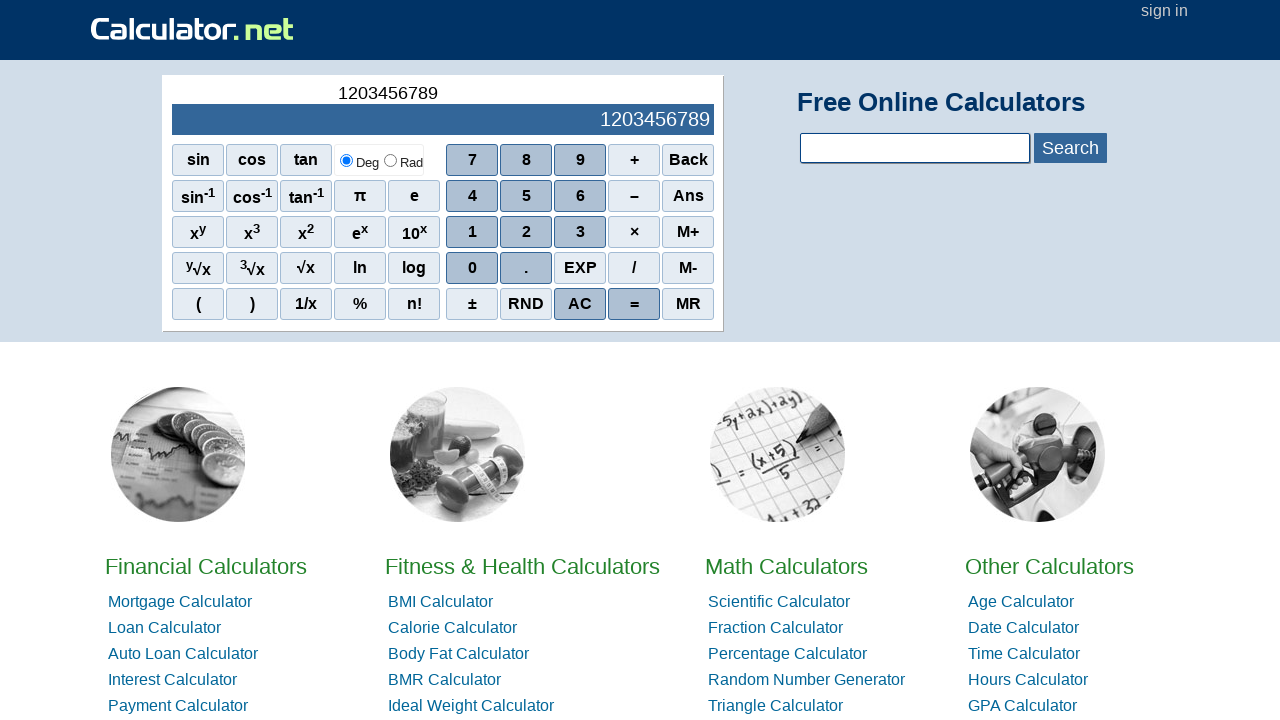